Tests opting out of A/B tests by adding an Optimizely opt-out cookie before navigating to the A/B test page, then verifying the page shows "No A/B Test" heading.

Starting URL: http://the-internet.herokuapp.com

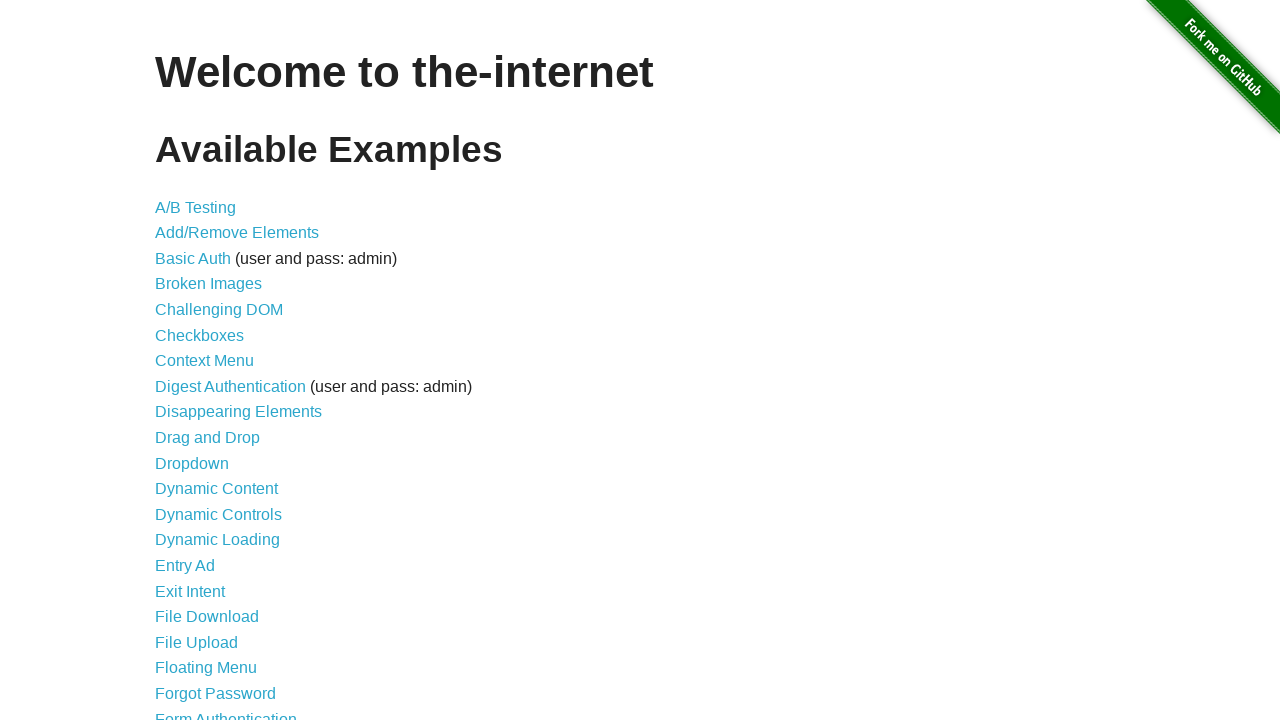

Added Optimizely opt-out cookie to context
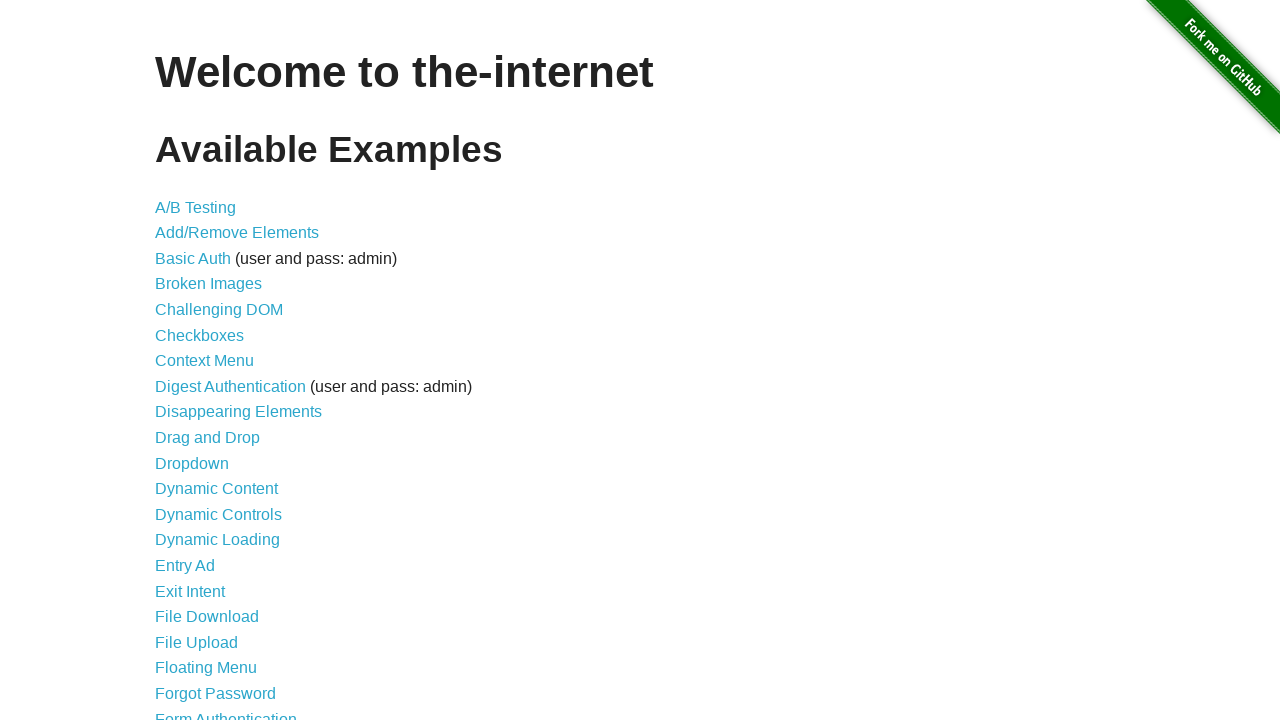

Navigated to A/B test page with opt-out cookie
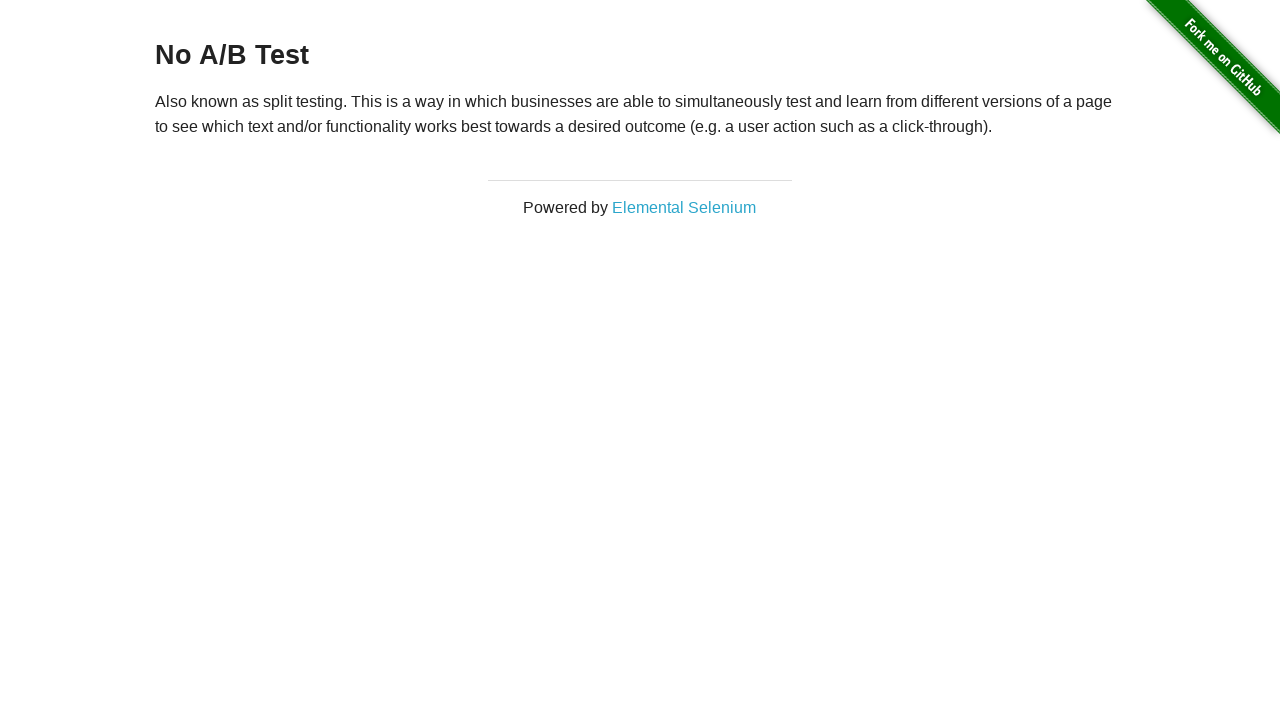

Heading element loaded
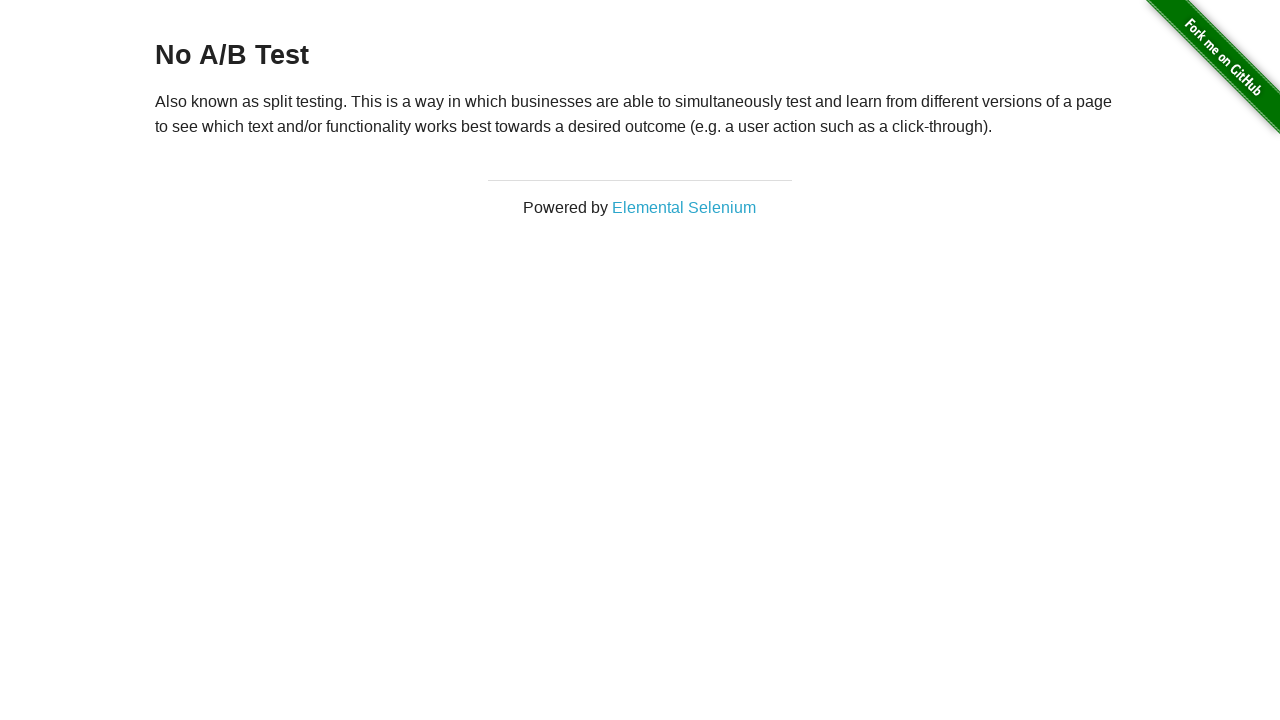

Verified heading text is 'No A/B Test'
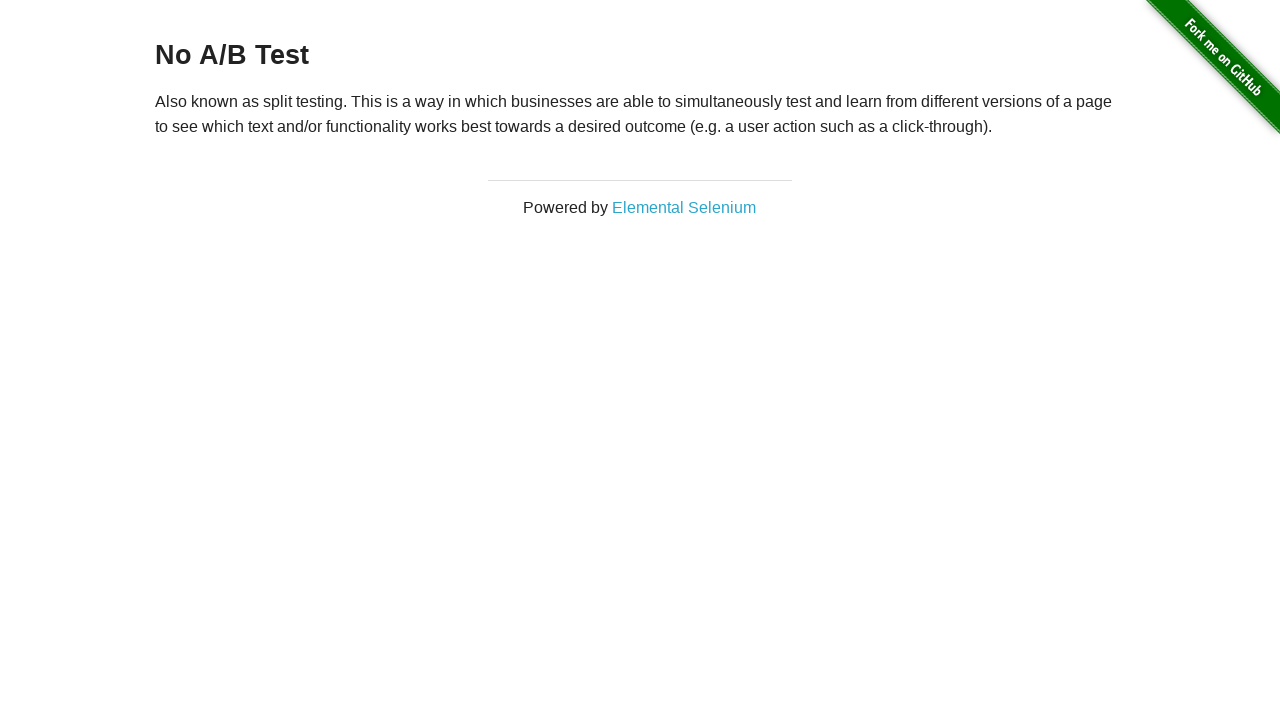

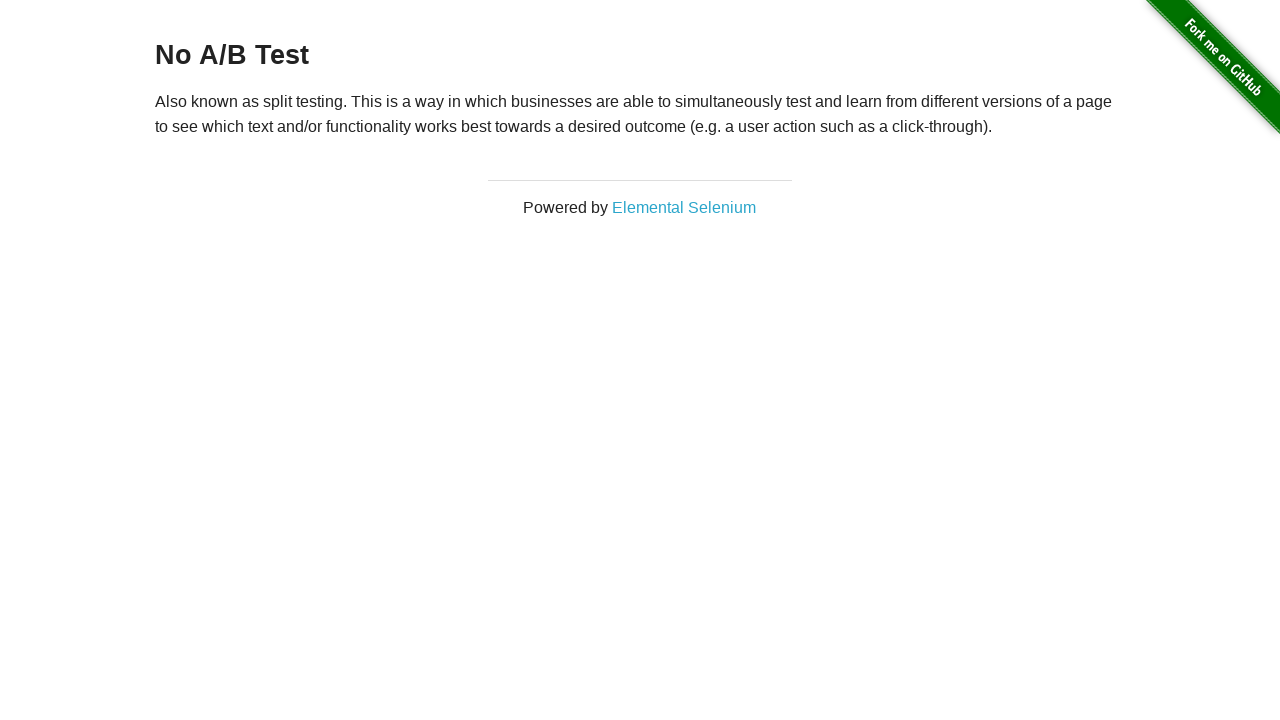